Navigates to the Rahul Shetty Academy homepage and verifies the page loads by checking the title

Starting URL: http://rahulshettyacademy.com

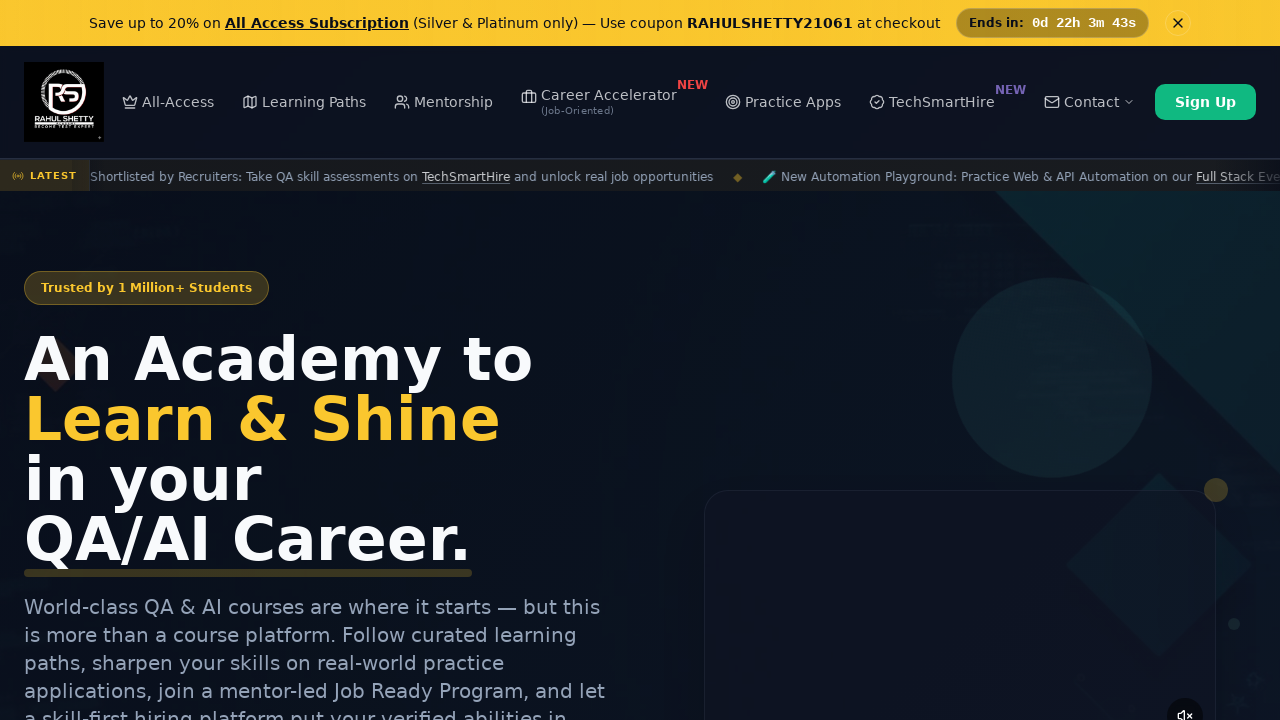

Waited for page to reach domcontentloaded state
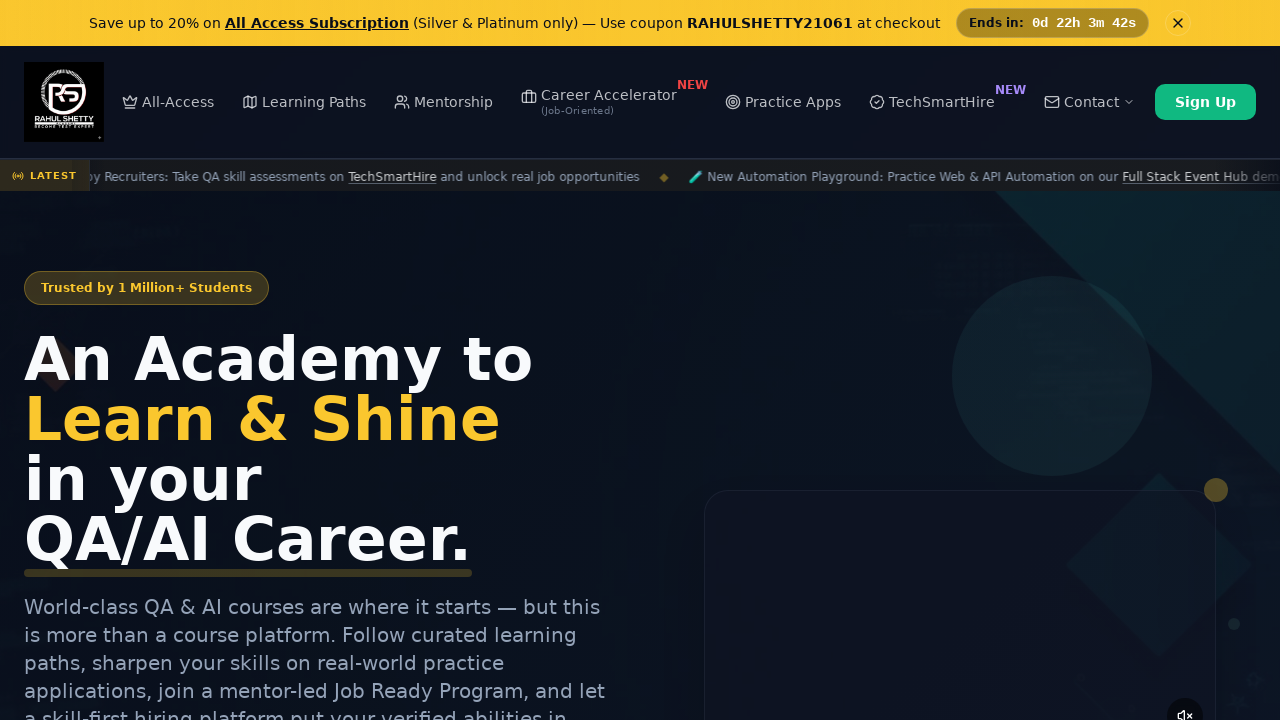

Retrieved page title: Rahul Shetty Academy | QA Automation, Playwright, AI Testing & Online Training
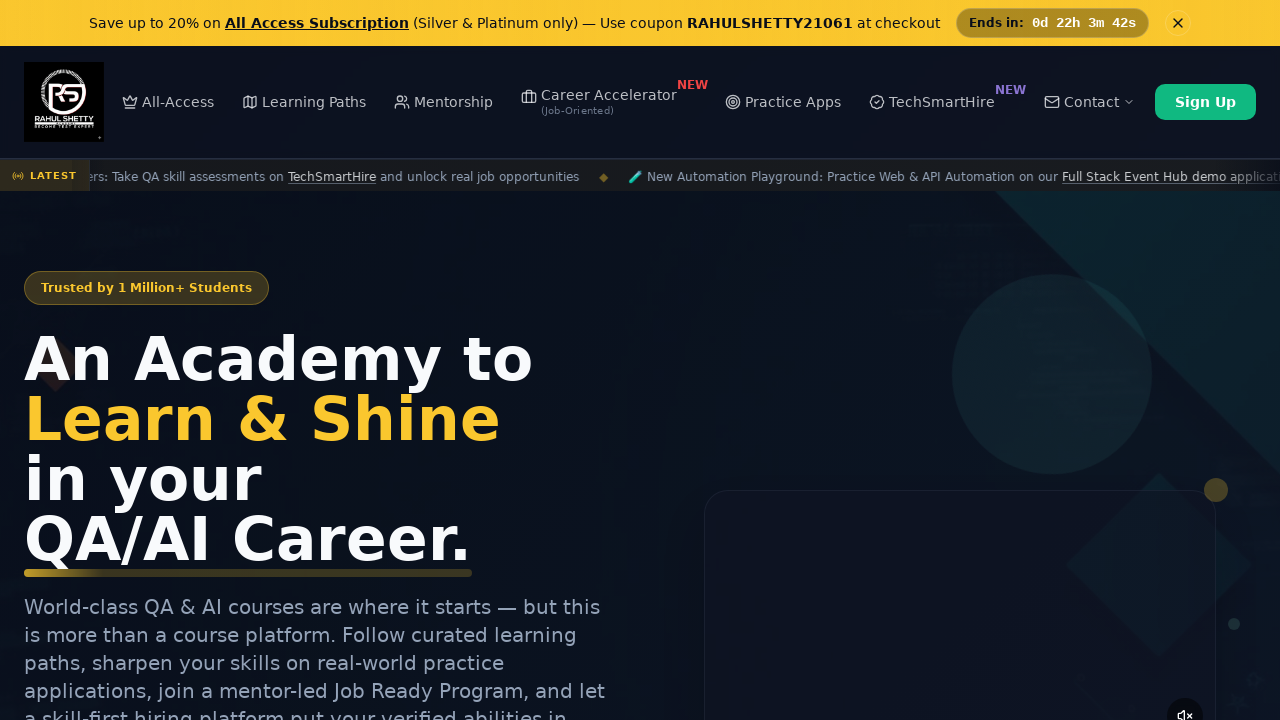

Printed page title to console
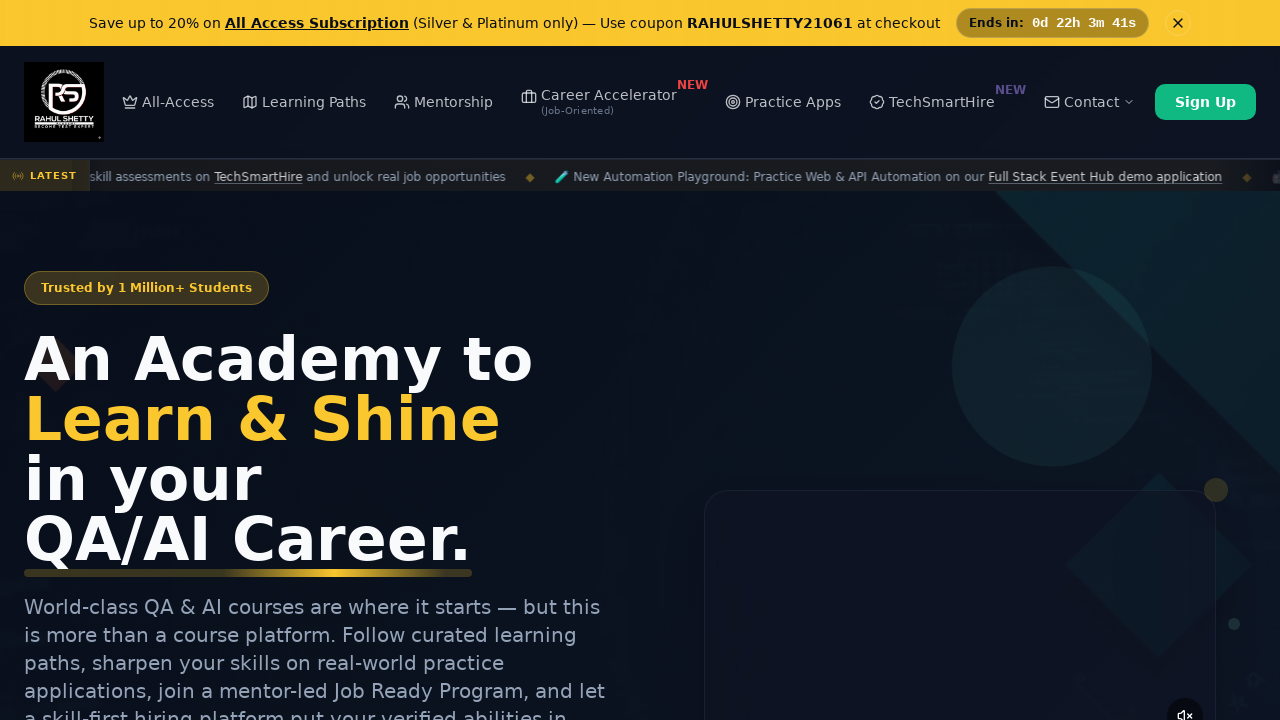

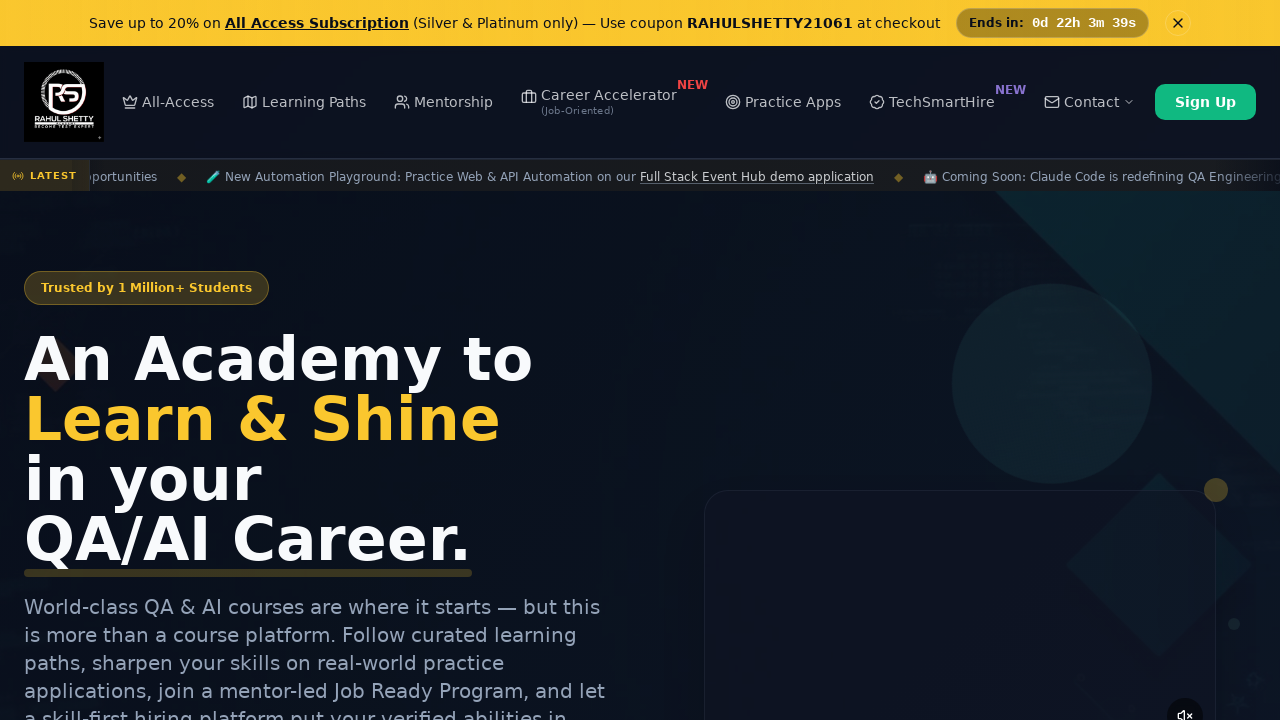